Tests editing a todo item by double-clicking, entering new text, and pressing Enter

Starting URL: https://demo.playwright.dev/todomvc

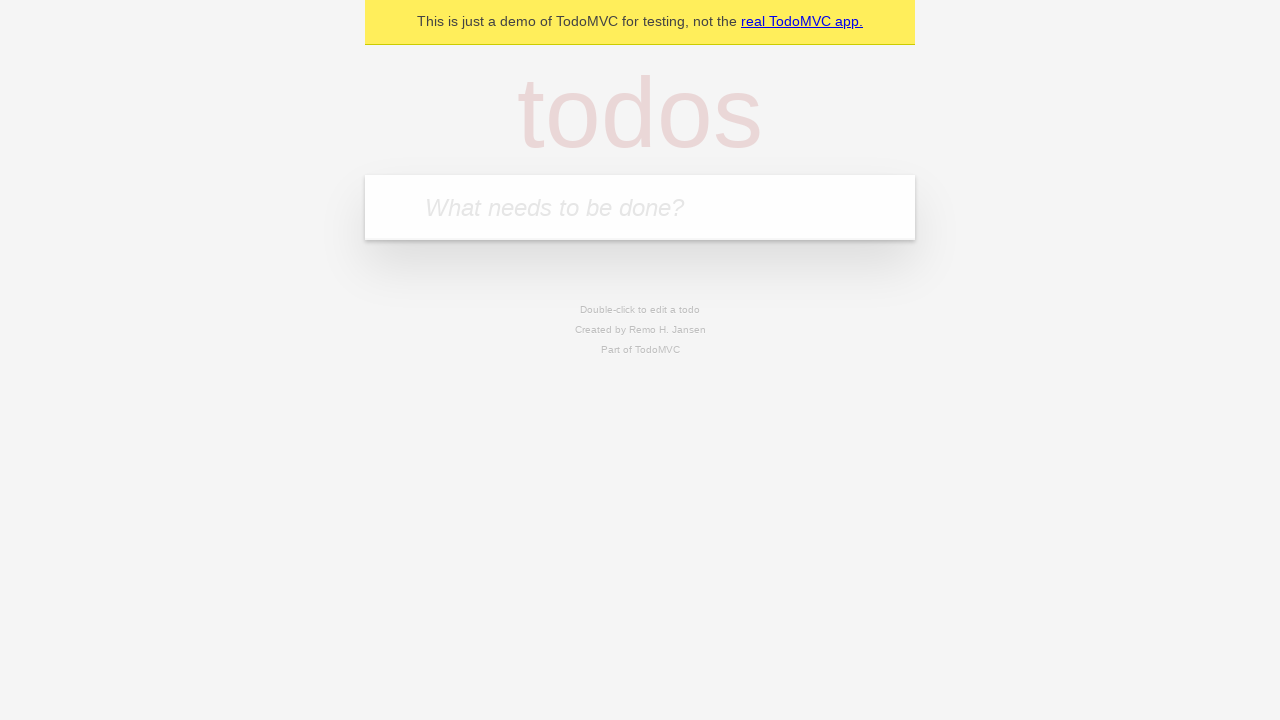

Filled first todo input with 'buy some cheese' on .new-todo
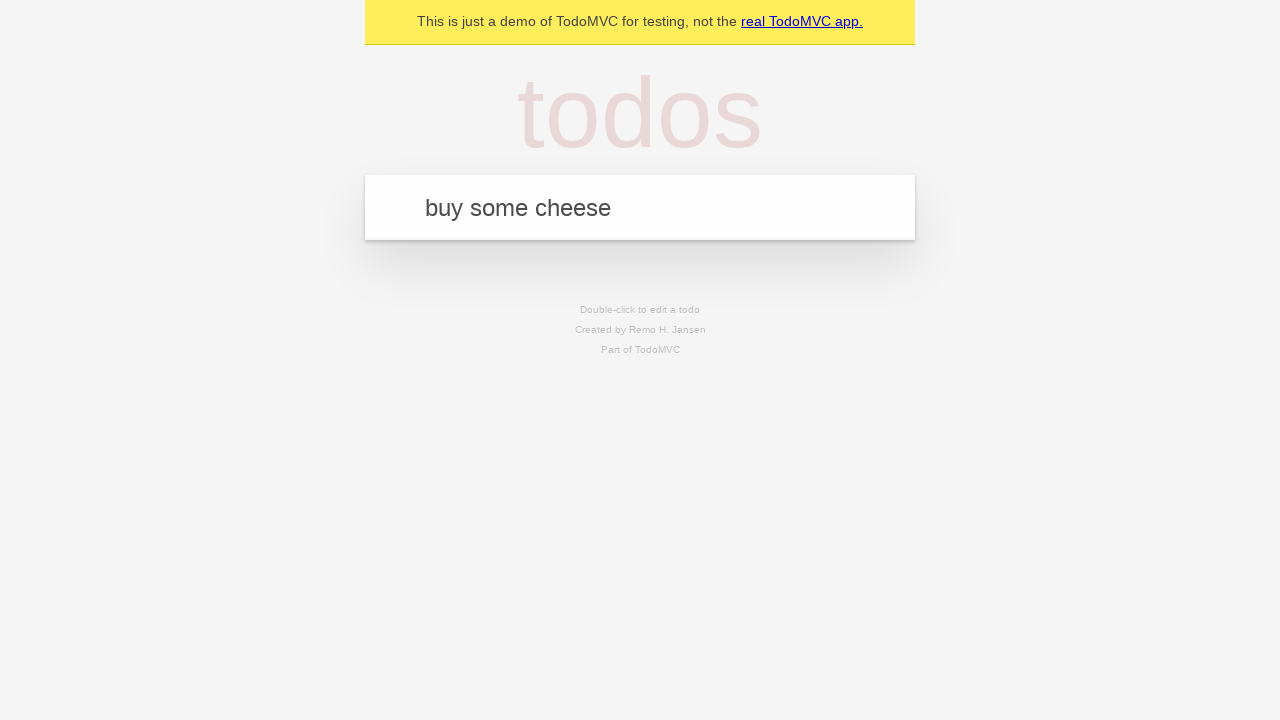

Pressed Enter to create first todo on .new-todo
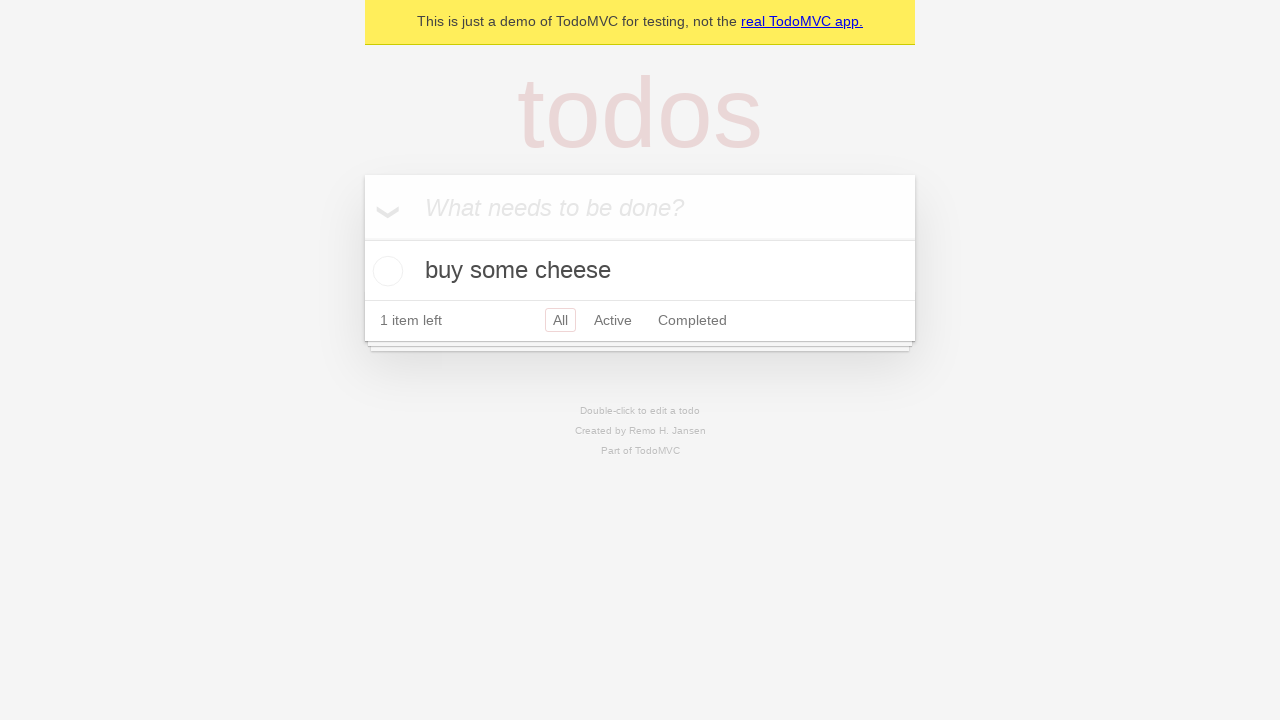

Filled second todo input with 'feed the cat' on .new-todo
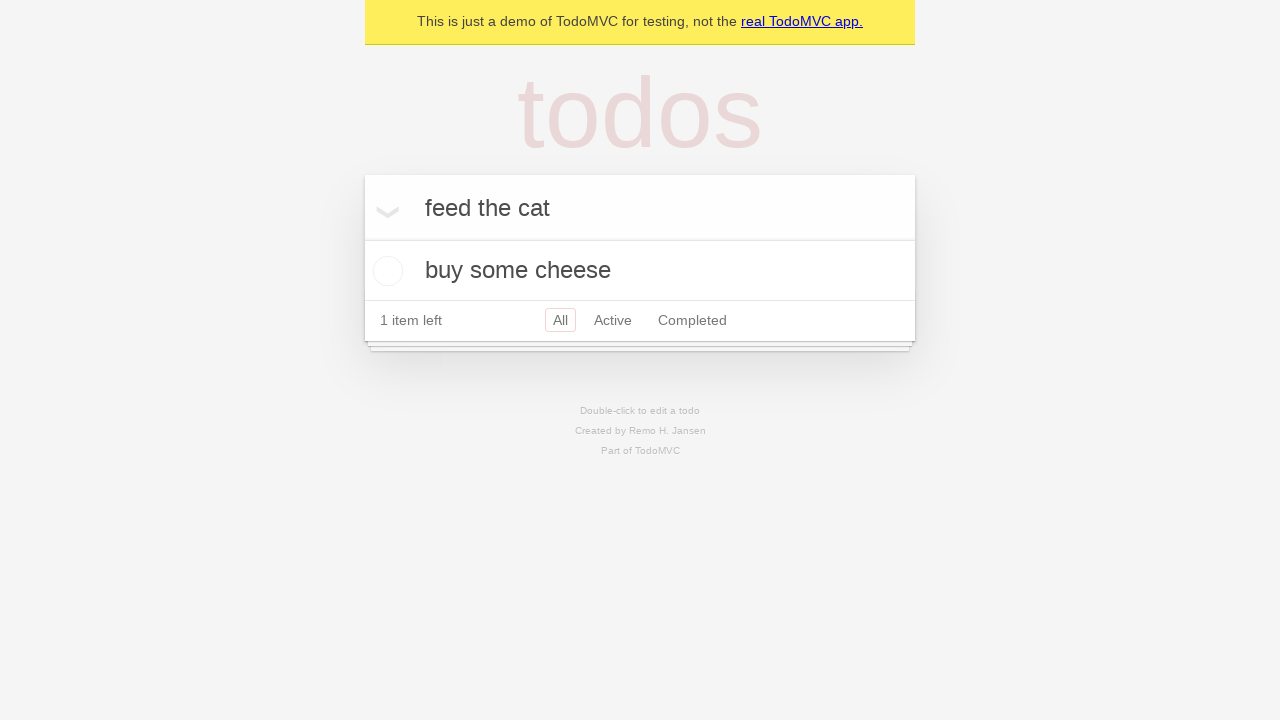

Pressed Enter to create second todo on .new-todo
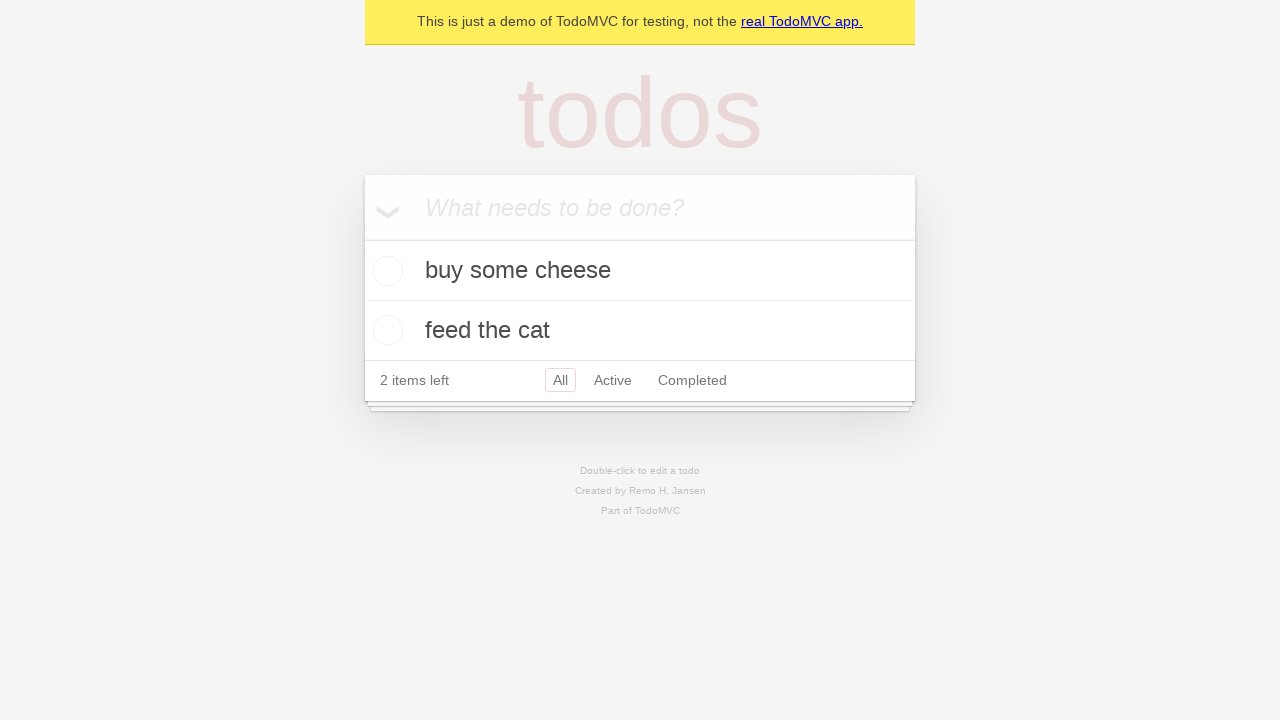

Filled third todo input with 'book a doctors appointment' on .new-todo
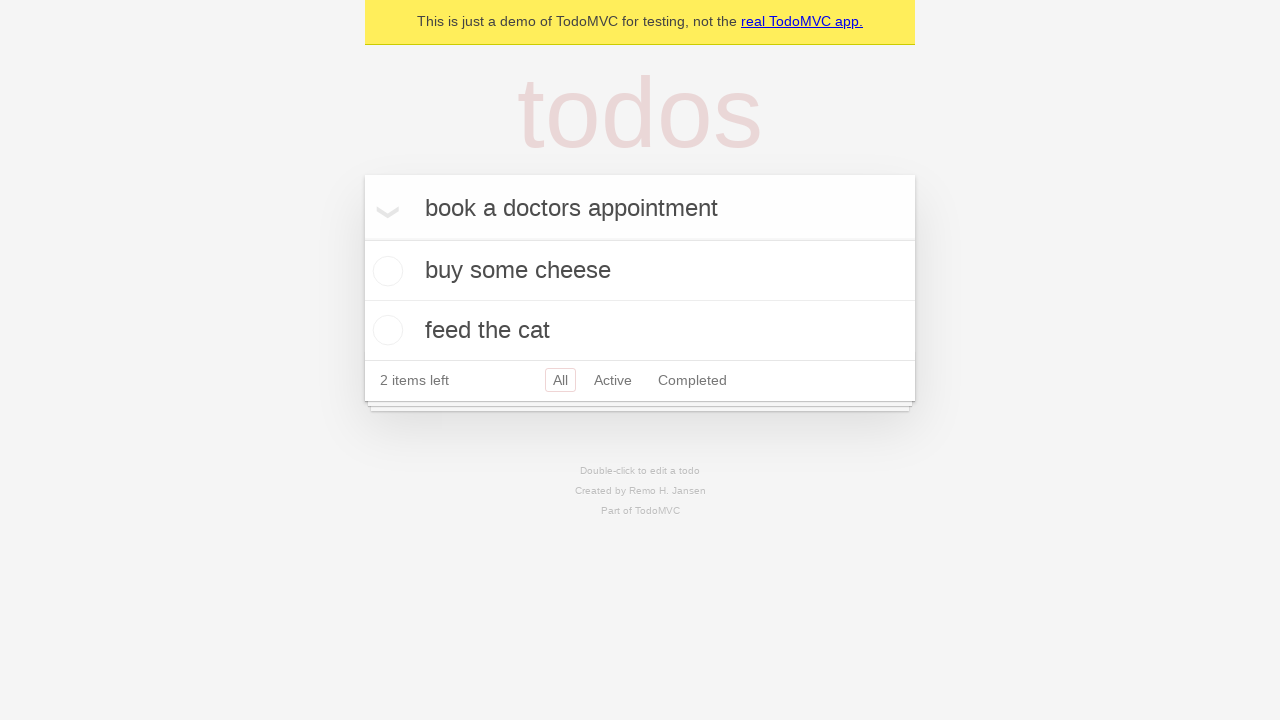

Pressed Enter to create third todo on .new-todo
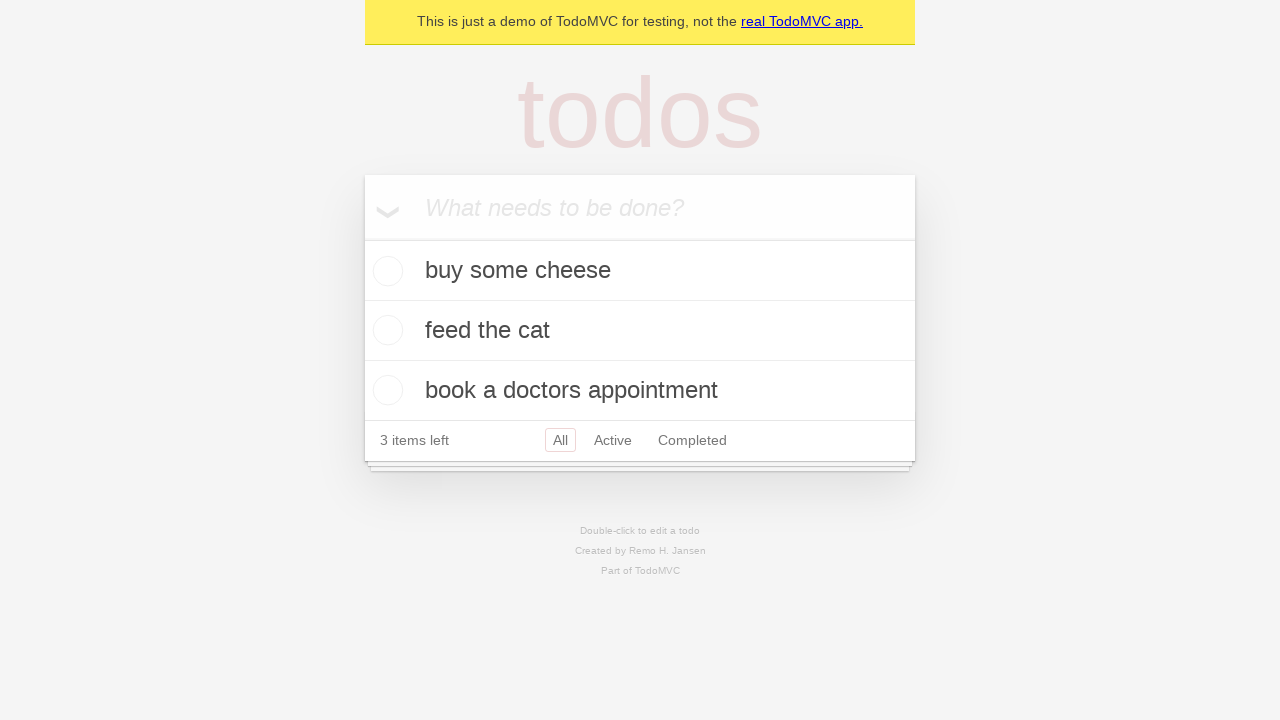

Waited for all three todo items to load
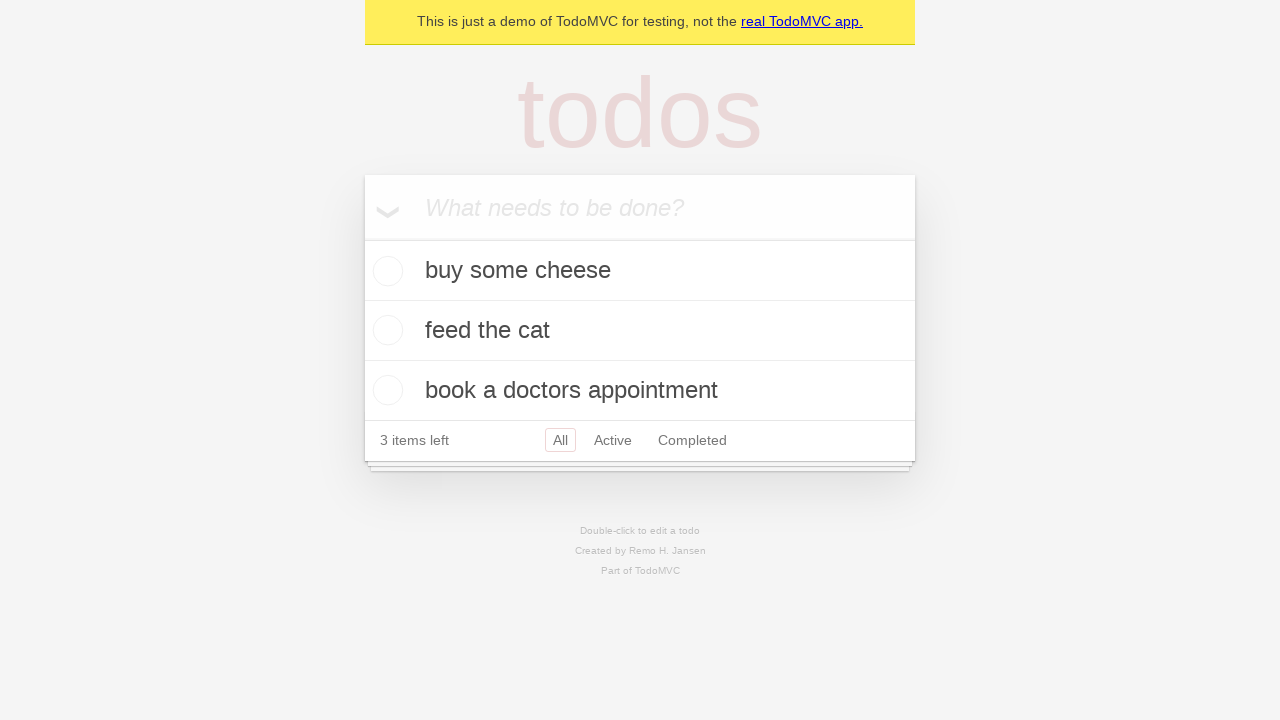

Double-clicked second todo item to enter edit mode at (640, 331) on .todo-list li >> nth=1
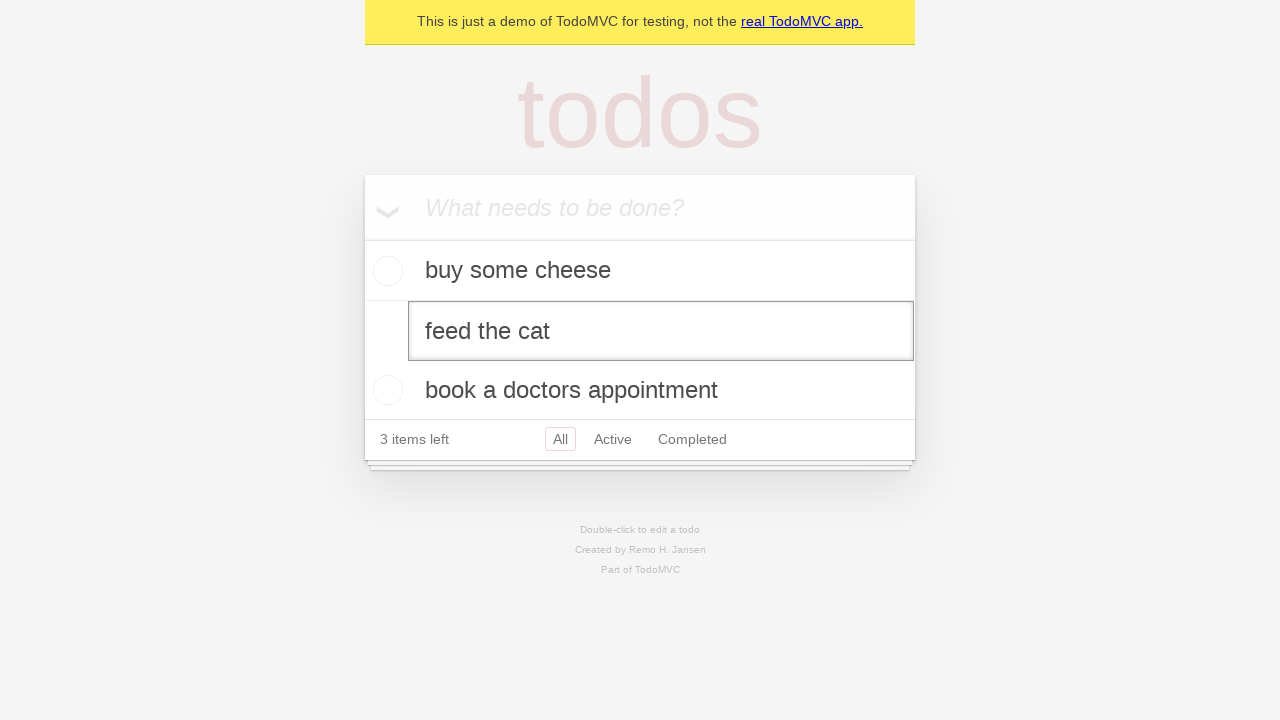

Filled edit field with new text 'buy some sausages' on .todo-list li >> nth=1 >> .edit
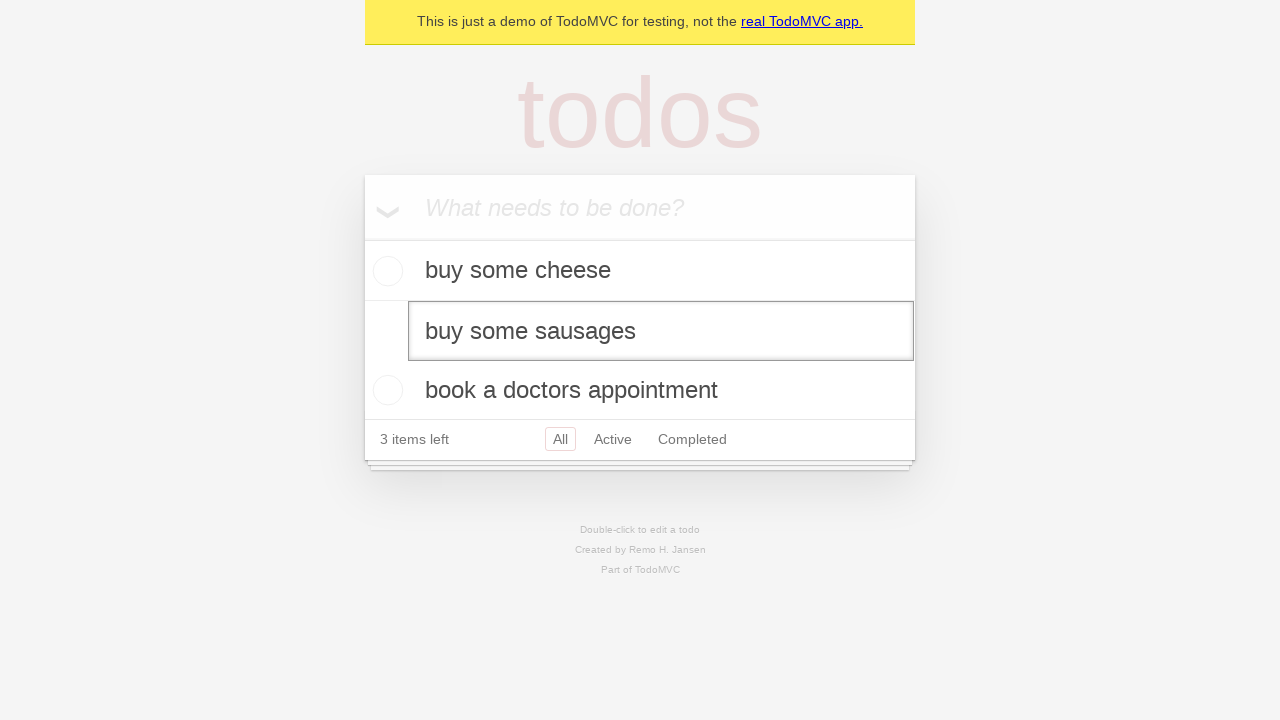

Pressed Enter to confirm the edited todo item on .todo-list li >> nth=1 >> .edit
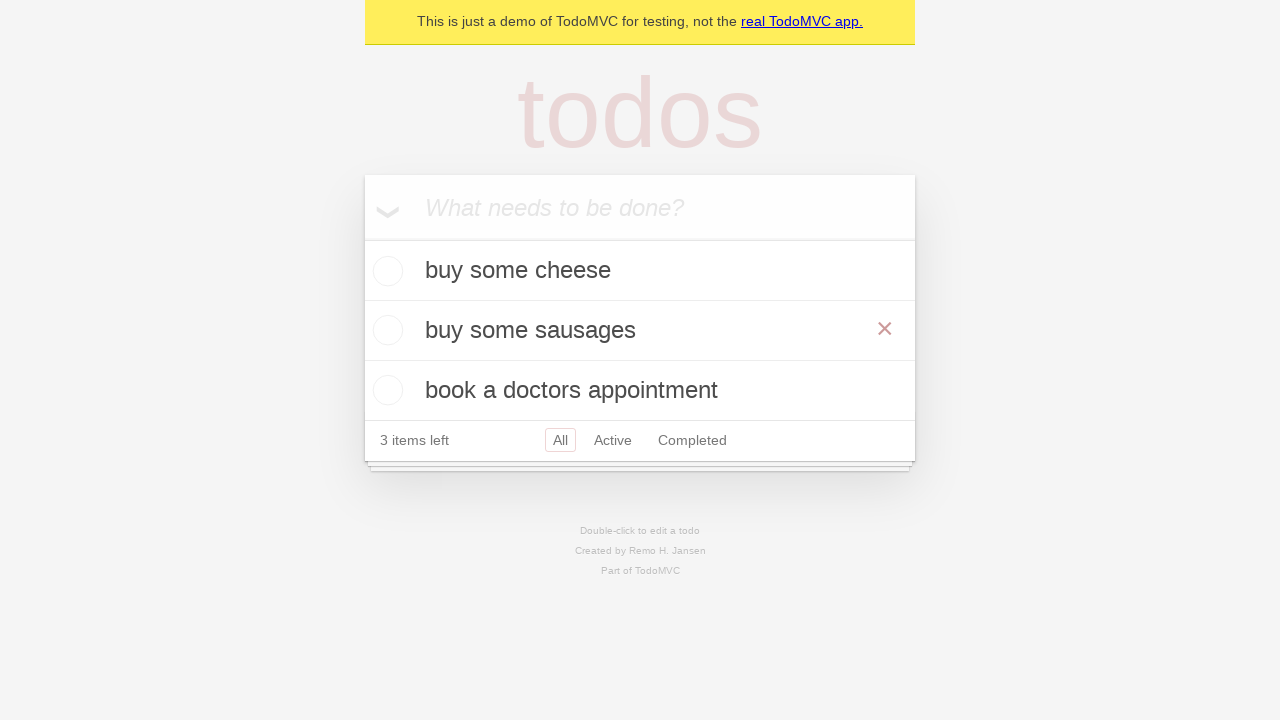

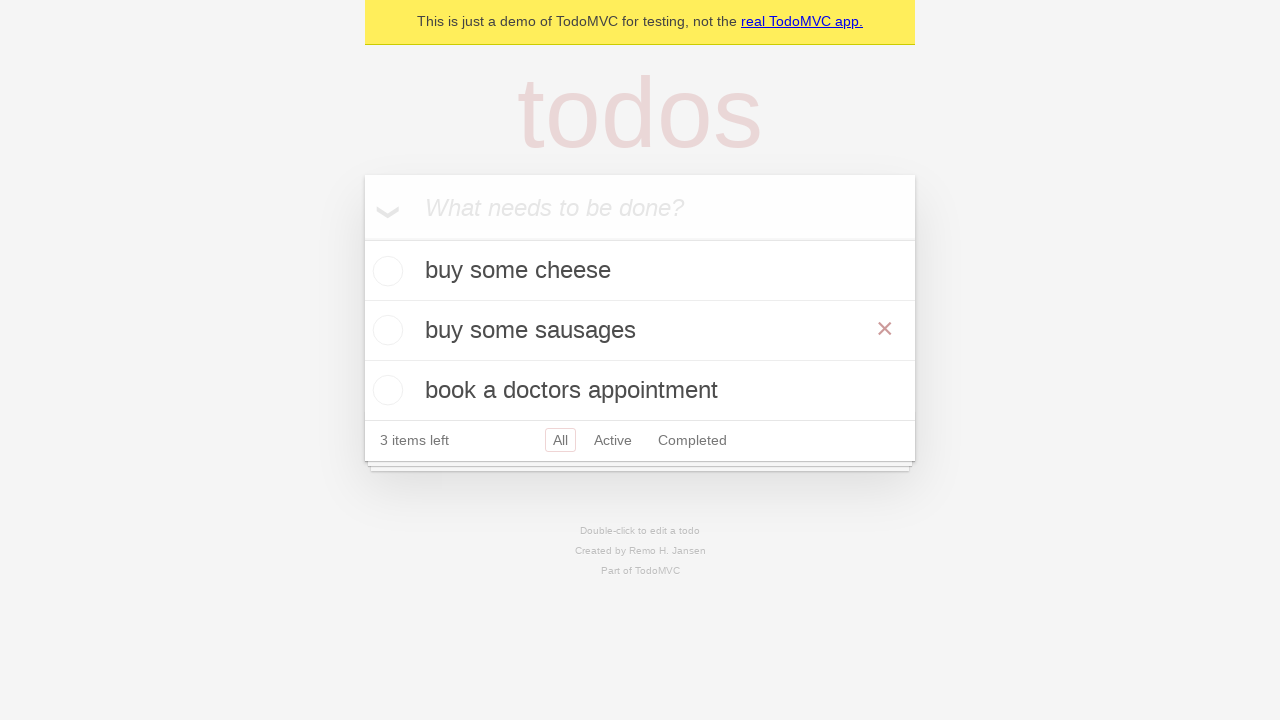